Tests locating an element that requires waiting for page load completion

Starting URL: https://vip.ceshiren.com

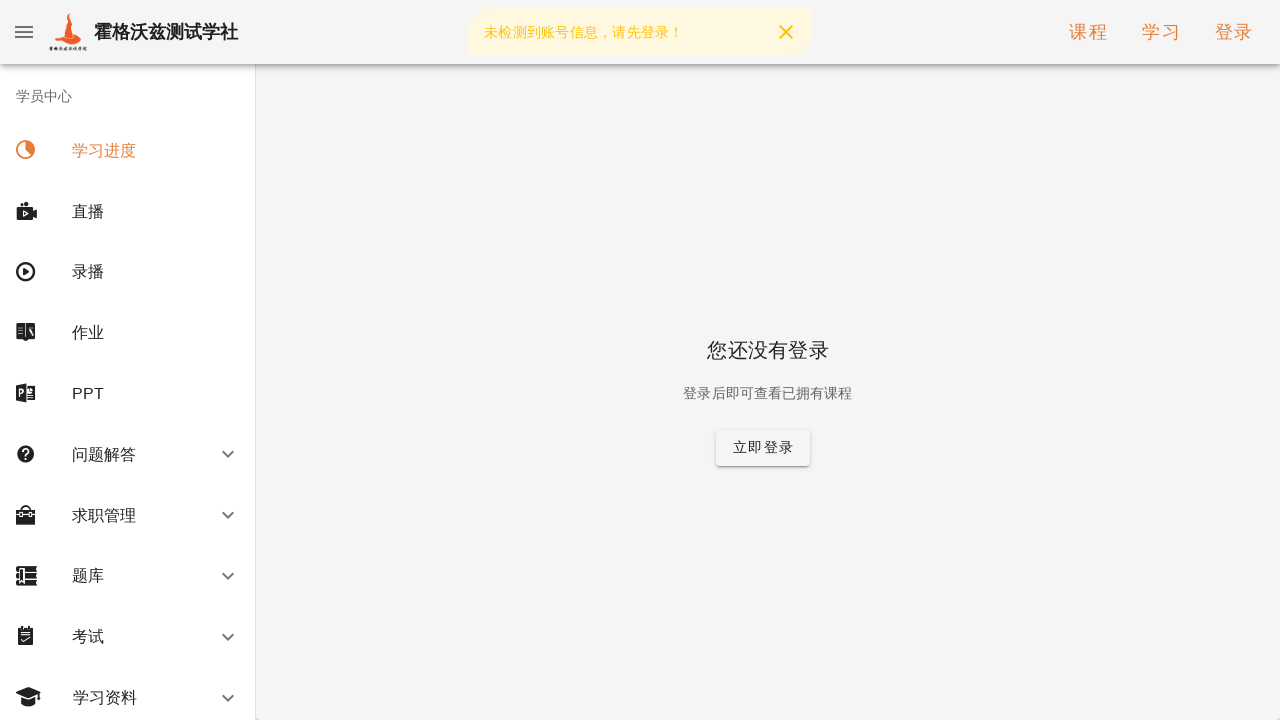

Waited for personal center element to load on page
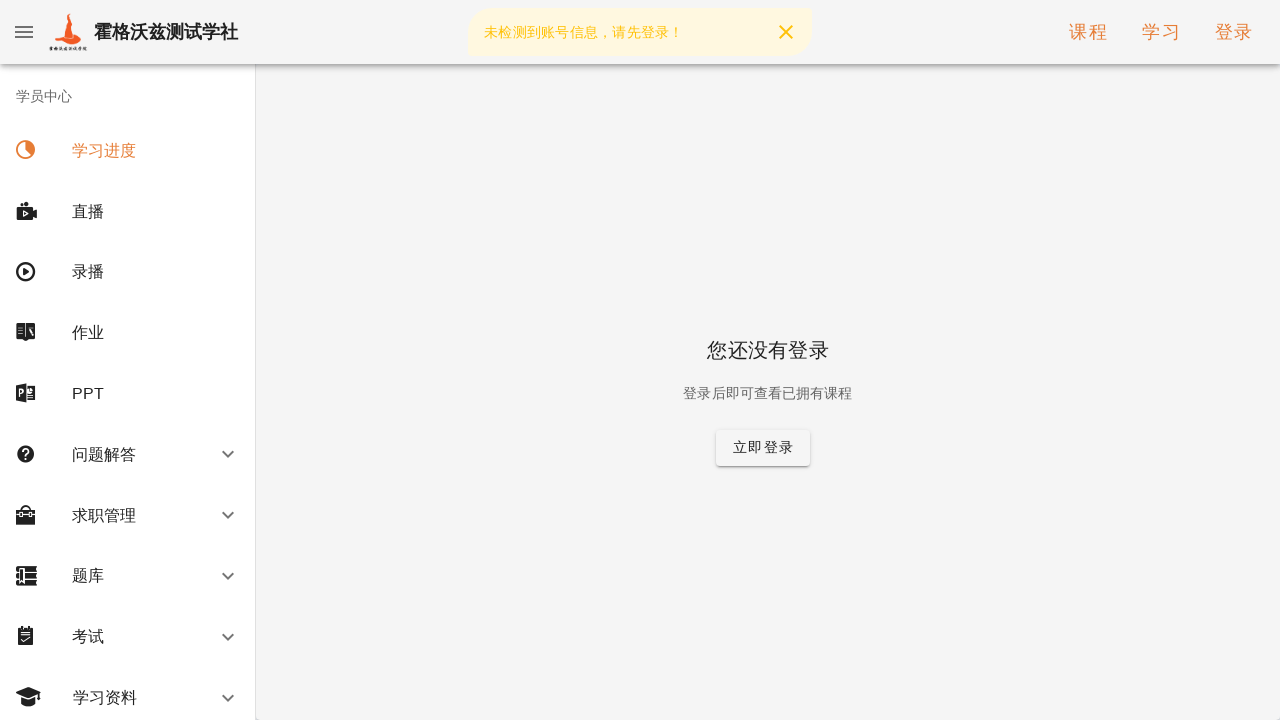

Verified personal center element is visible
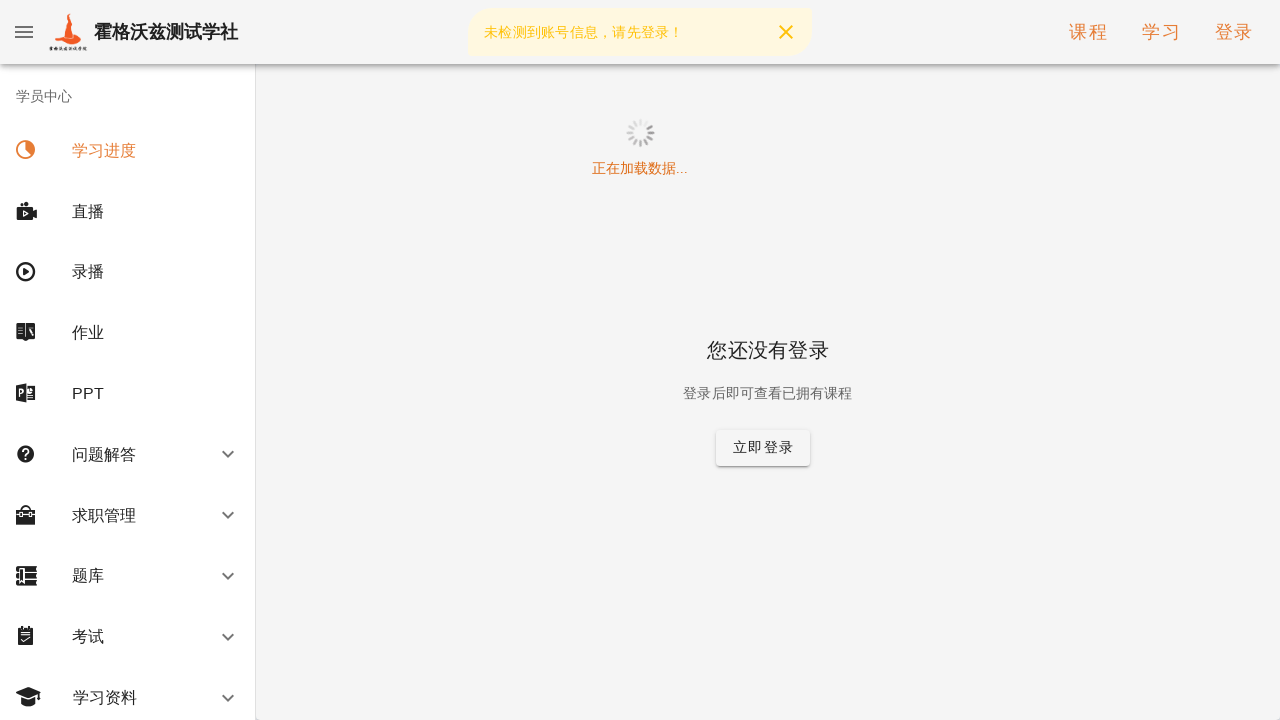

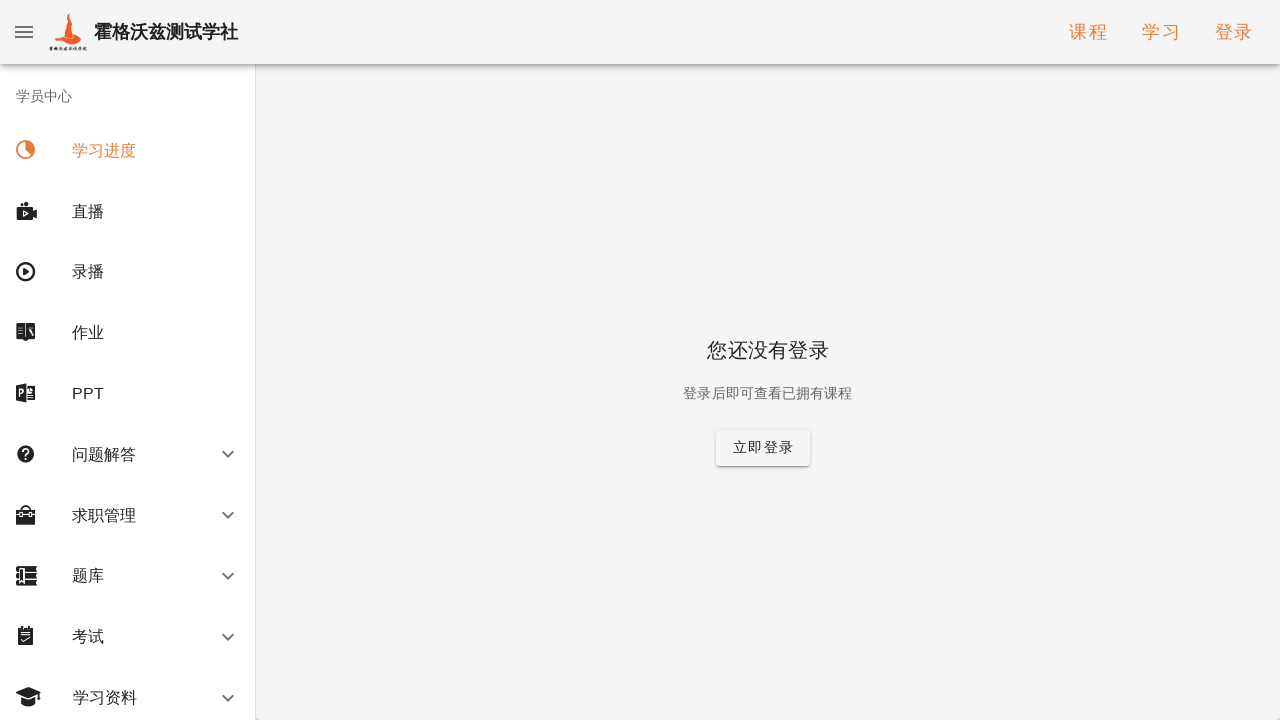